Tests Chelsea FC website search functionality by searching for footballer surnames (Silva, Mudryk, Jackson) and verifying their player cards appear in search results

Starting URL: https://www.chelseafc.com/en

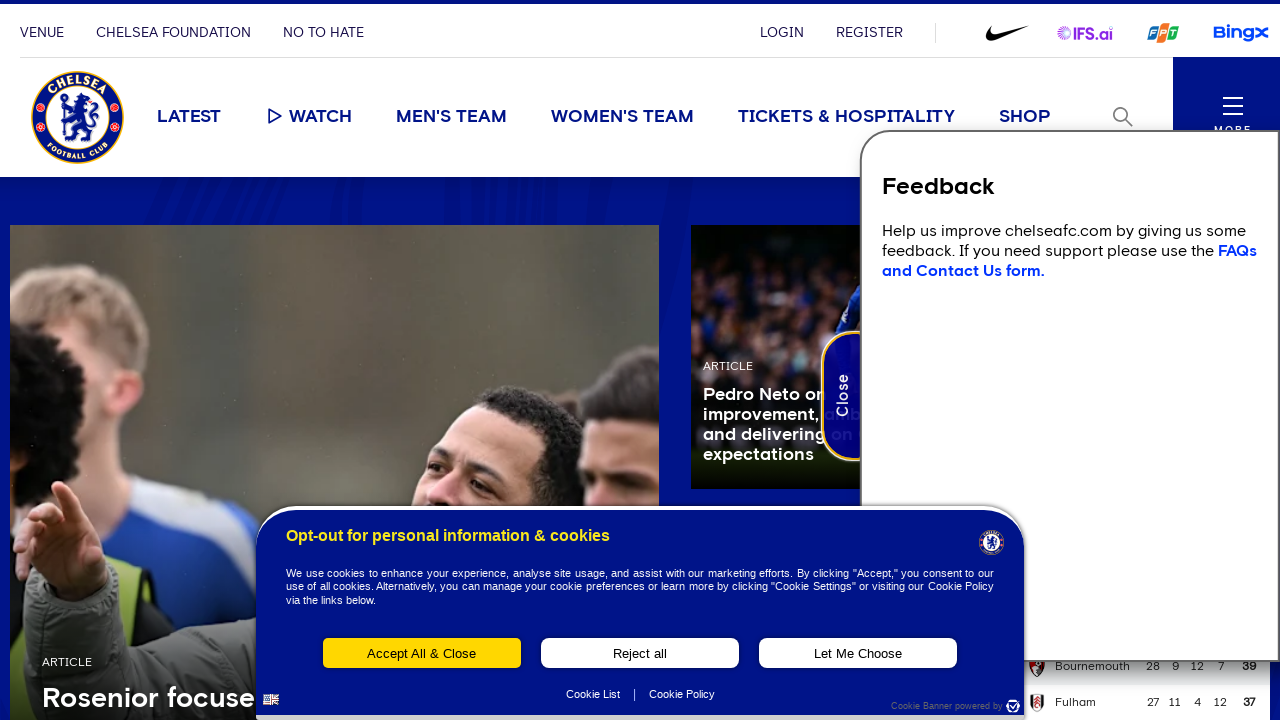

Clicked search toggle to open search interface at (1123, 117) on .search-toggle
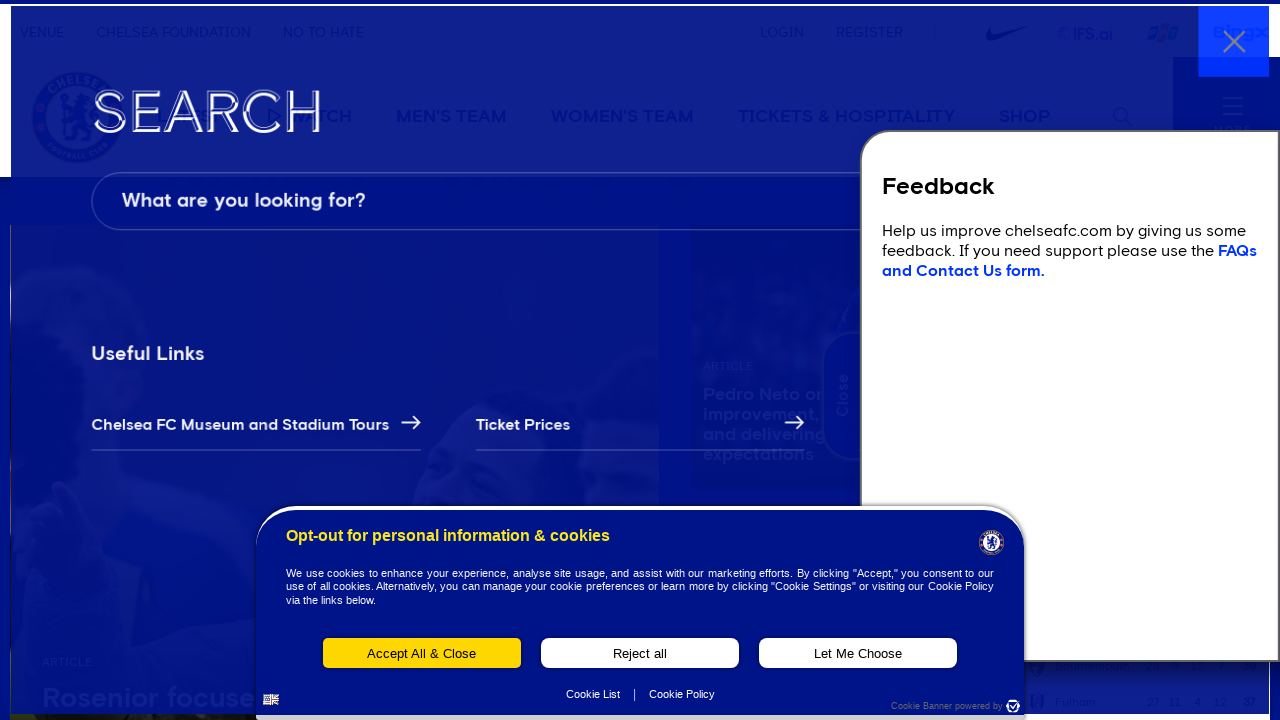

Search field with placeholder 'What are you looking for?' is now visible
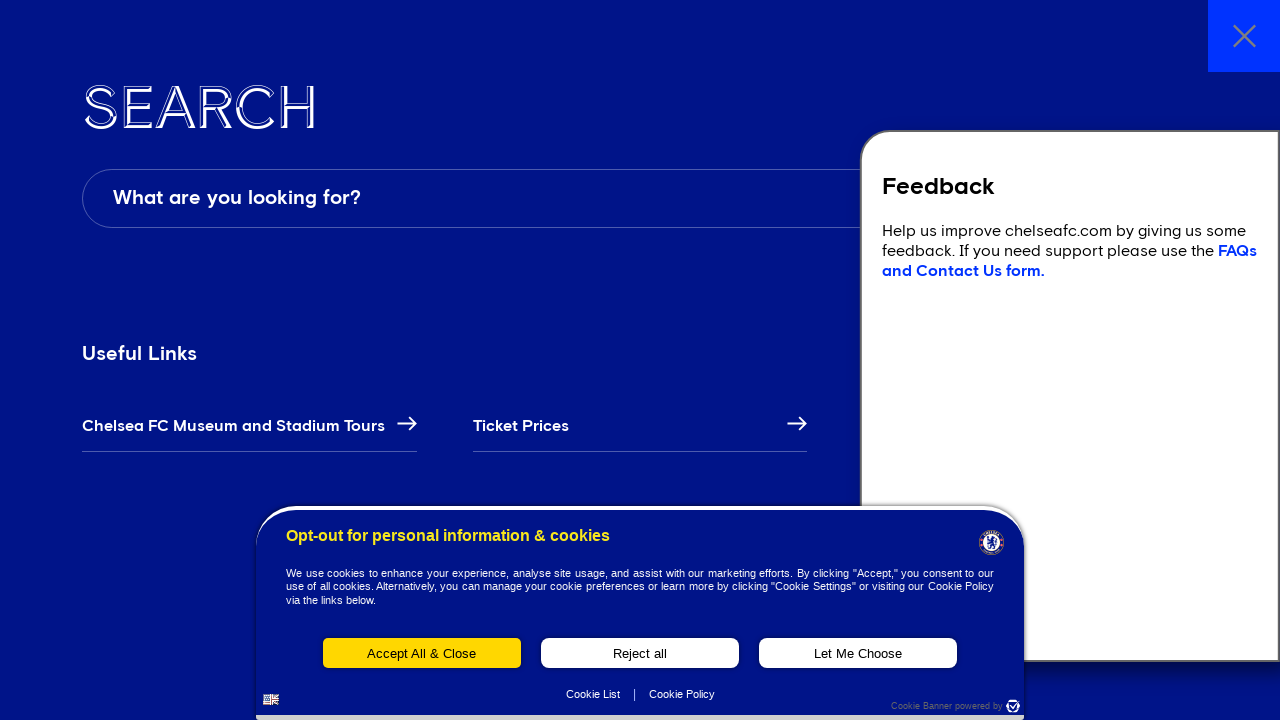

Filled search field with footballer surname 'Silva' on [data-testid='search__field']
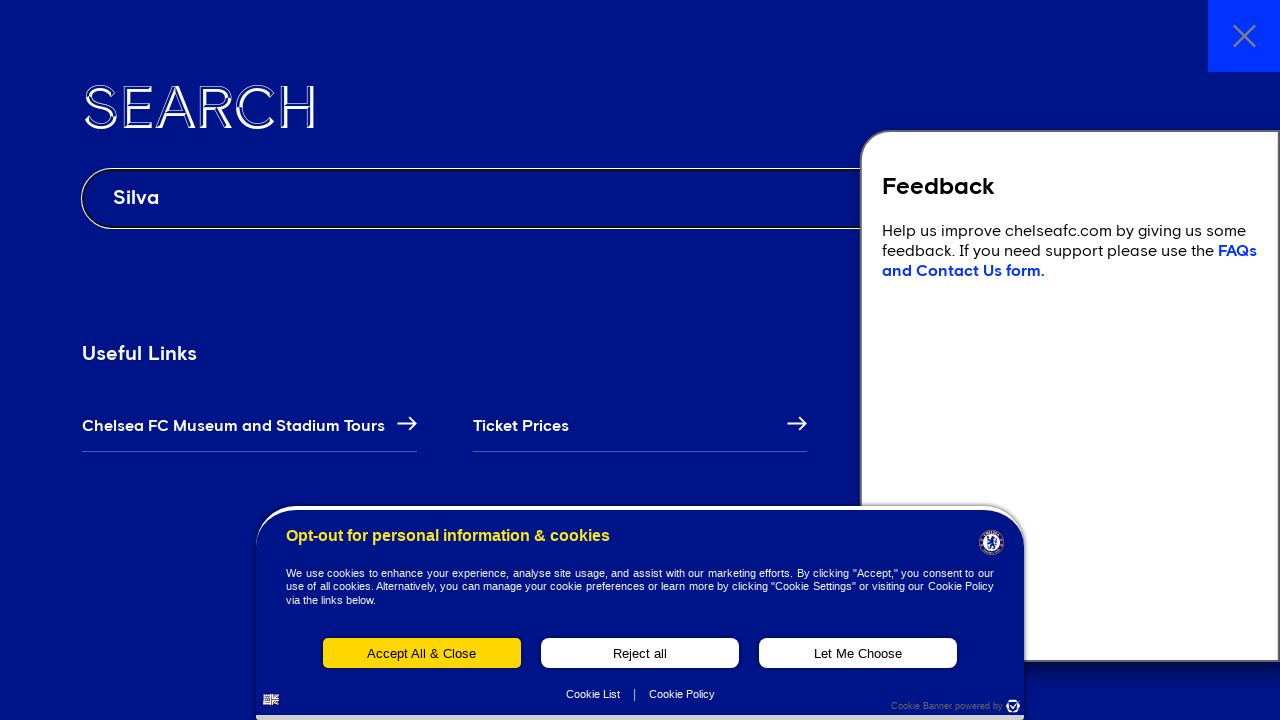

Pressed Enter to search for 'Silva' on [data-testid='search__field']
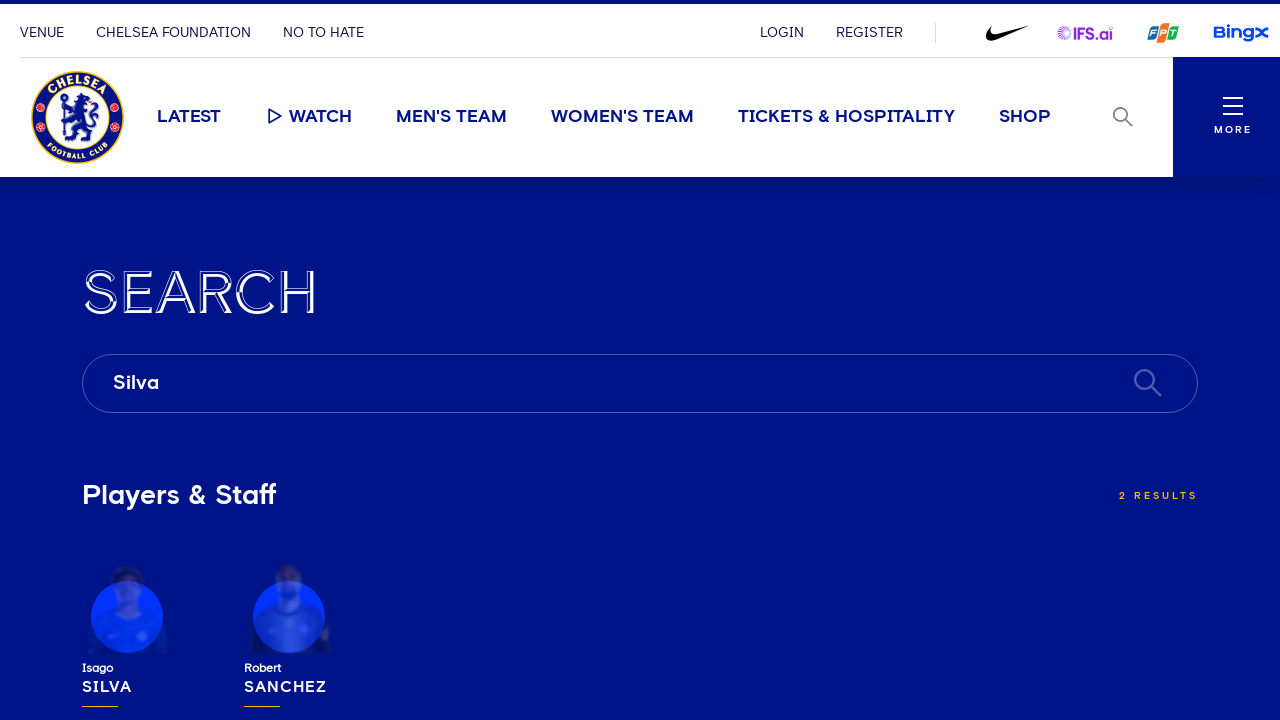

Search results loaded for 'Silva'
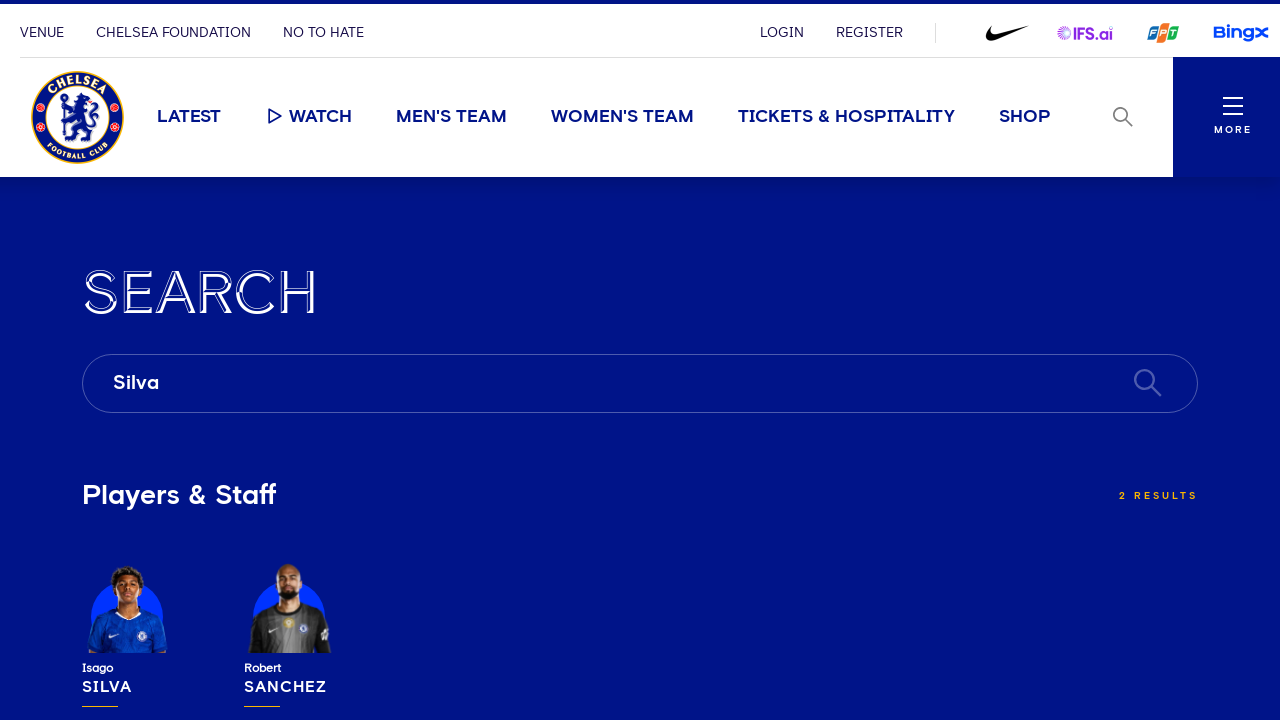

Verified player card for 'Silva' appears in search results
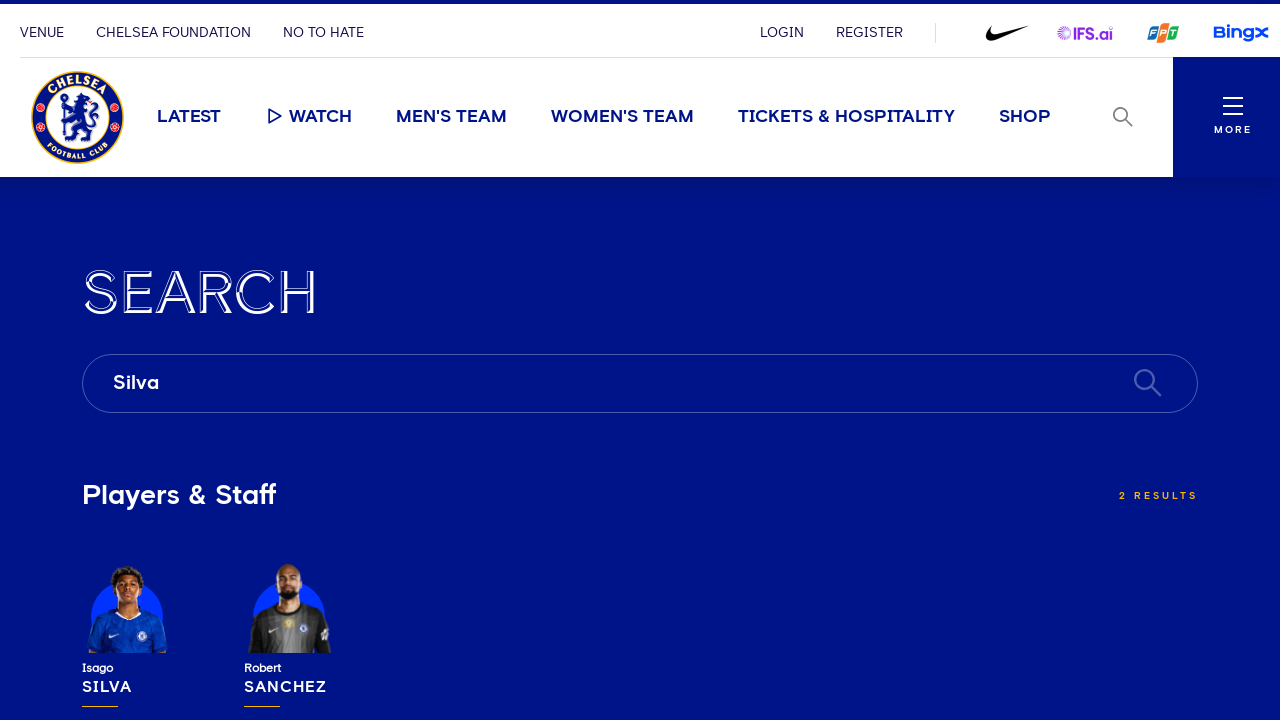

Navigated back to Chelsea FC homepage for next search iteration
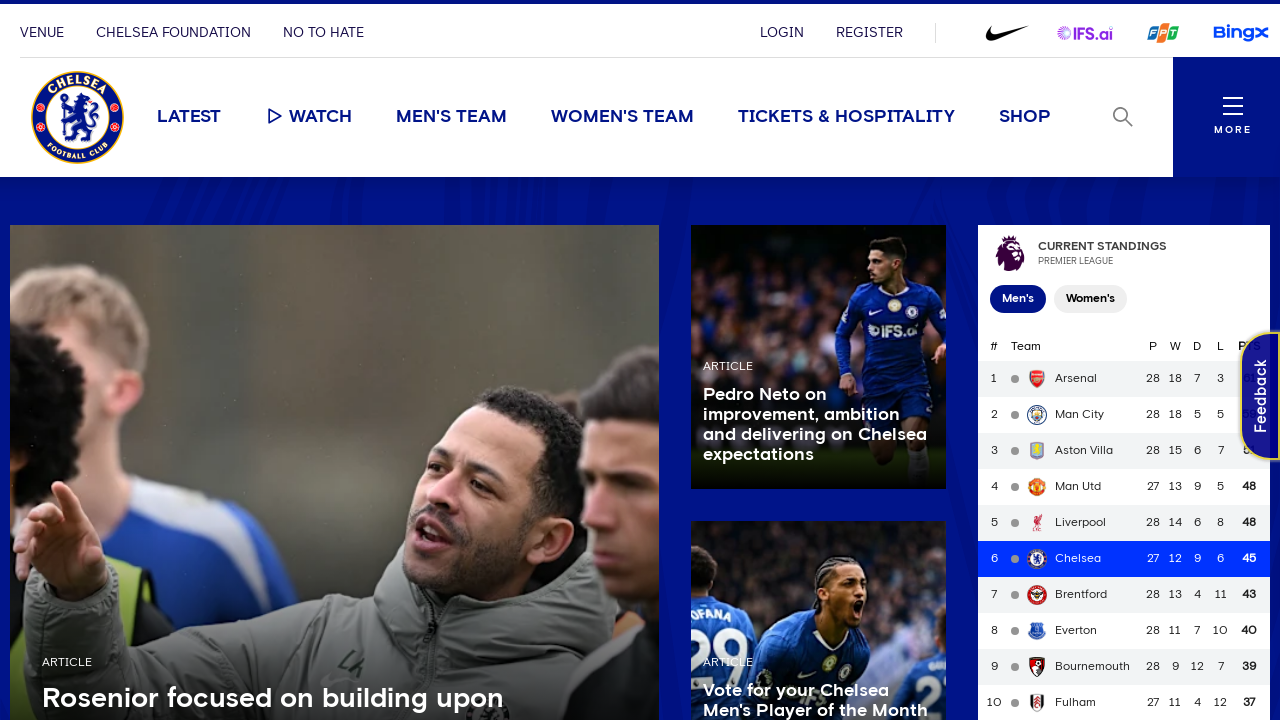

Clicked search toggle to open search interface at (1123, 117) on .search-toggle
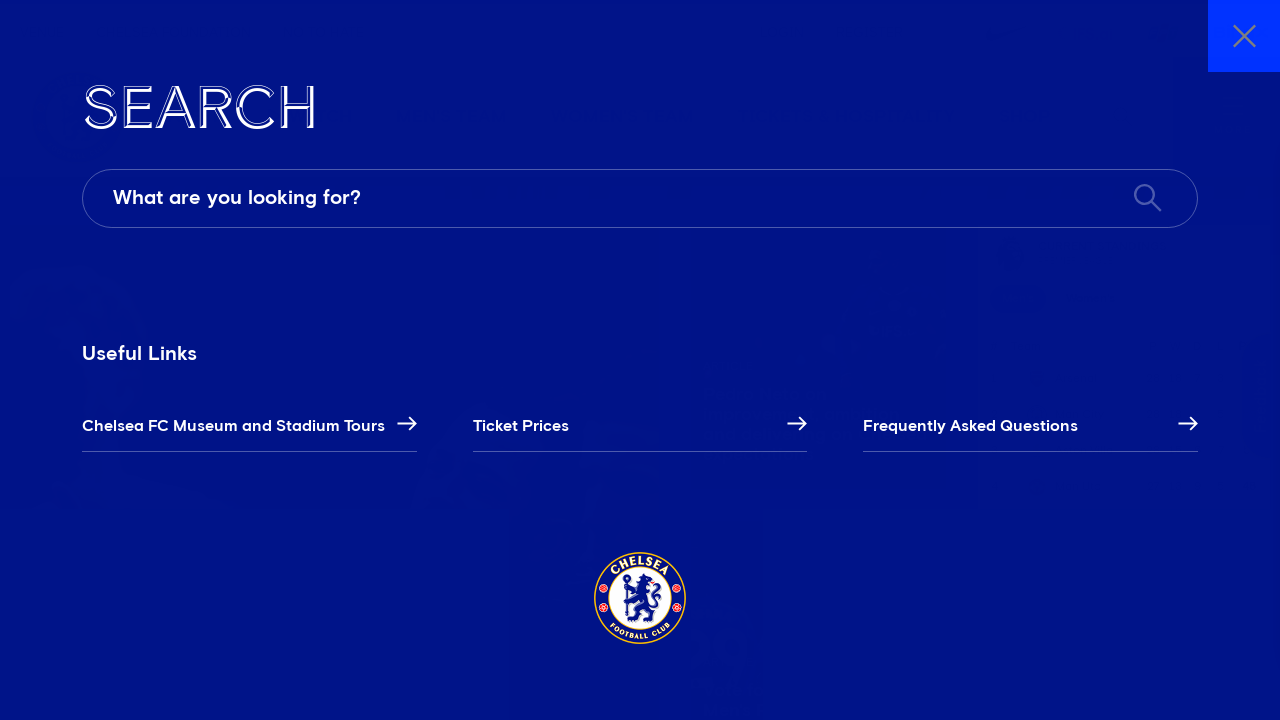

Search field with placeholder 'What are you looking for?' is now visible
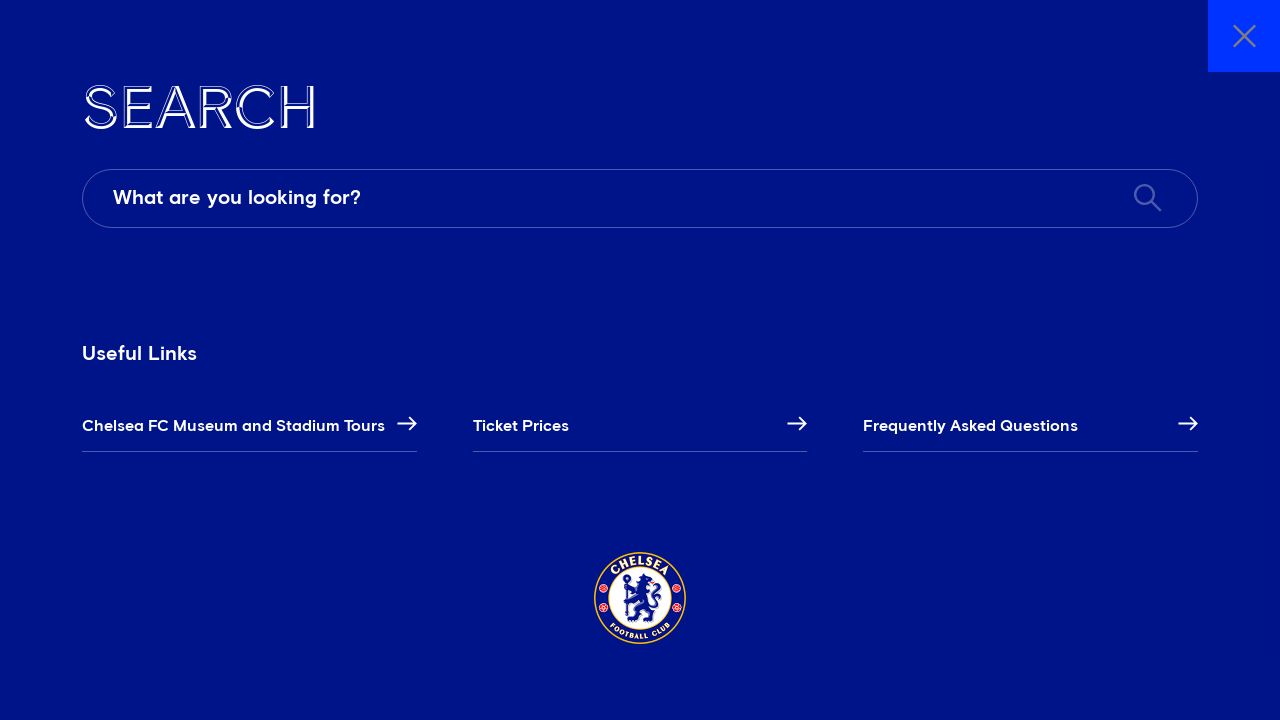

Filled search field with footballer surname 'Mudryk' on [data-testid='search__field']
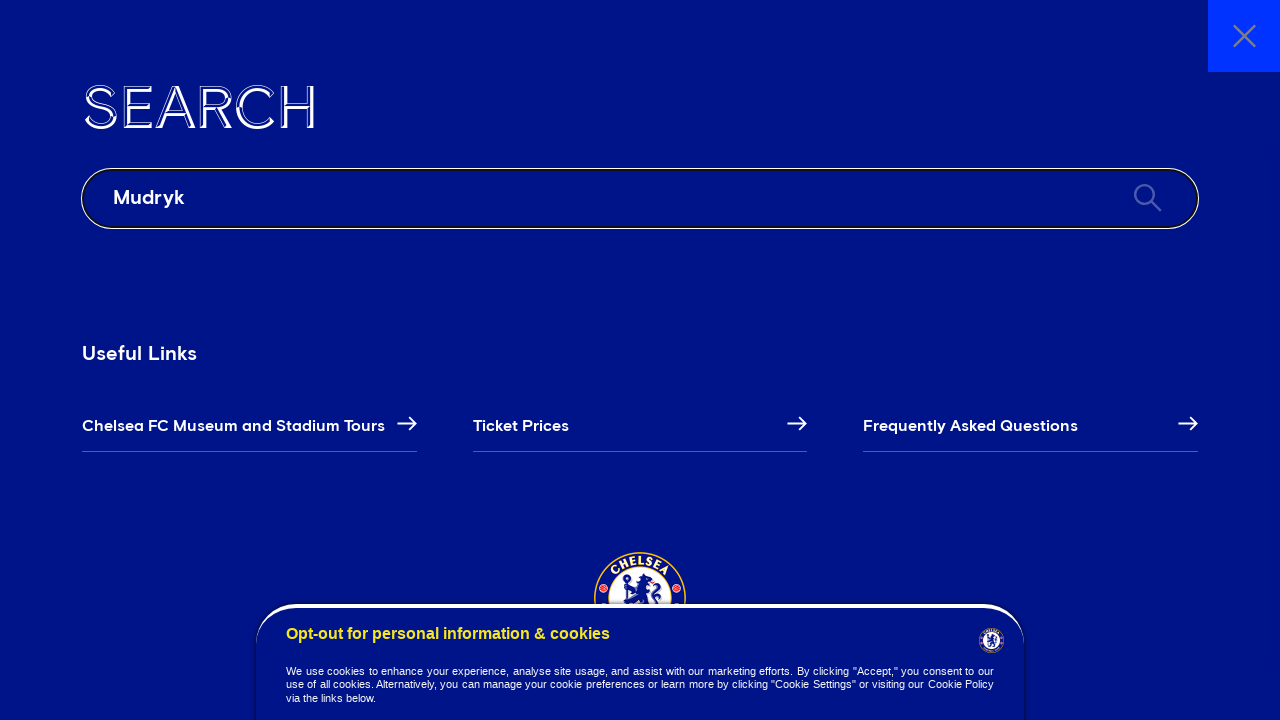

Pressed Enter to search for 'Mudryk' on [data-testid='search__field']
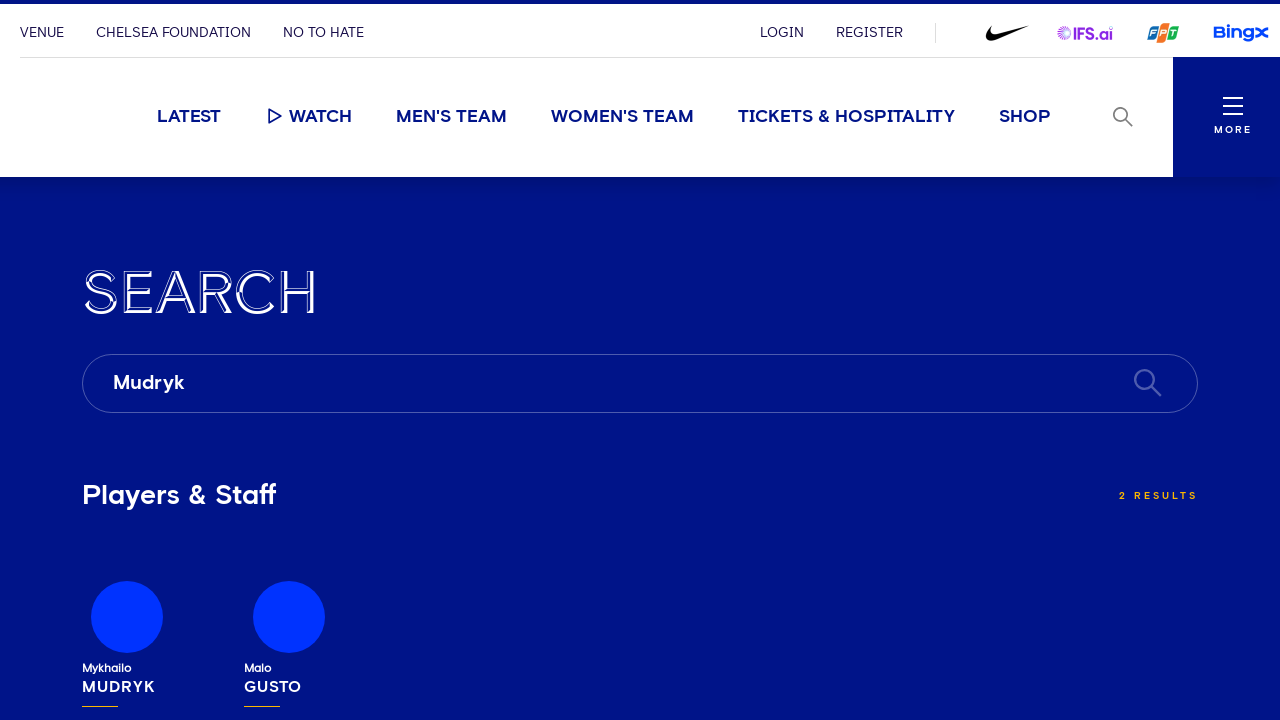

Search results loaded for 'Mudryk'
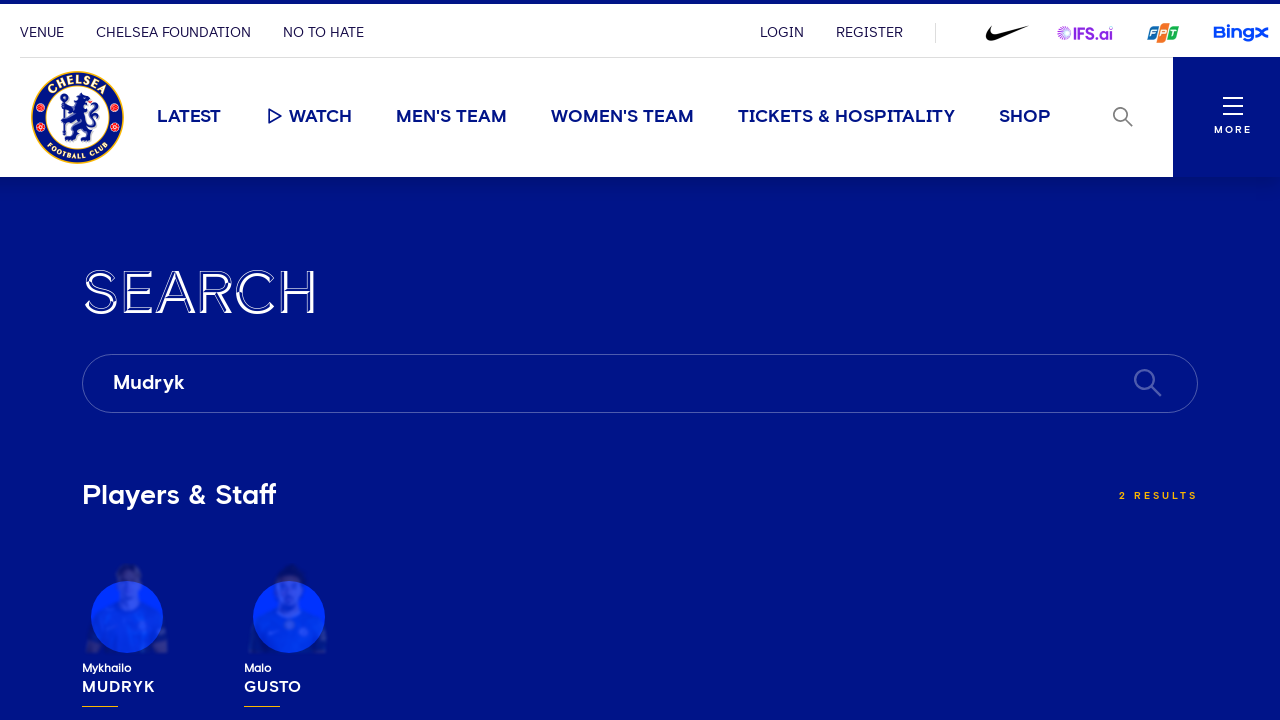

Verified player card for 'Mudryk' appears in search results
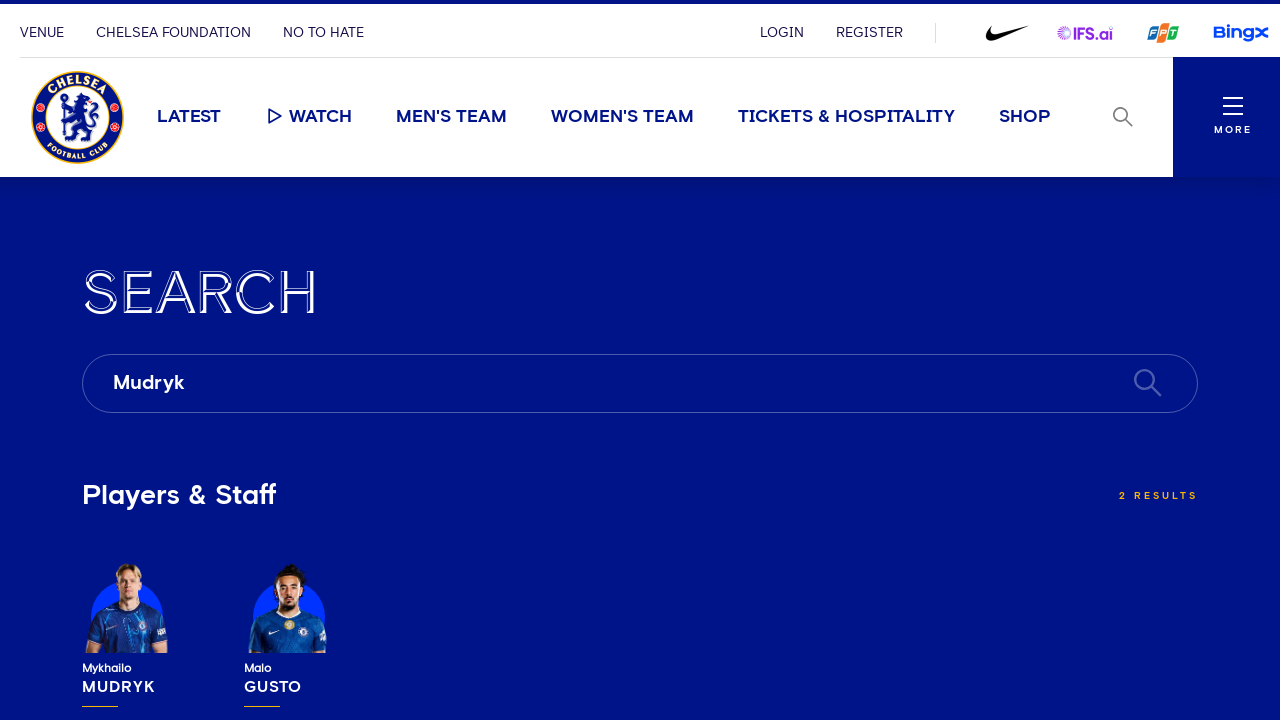

Navigated back to Chelsea FC homepage for next search iteration
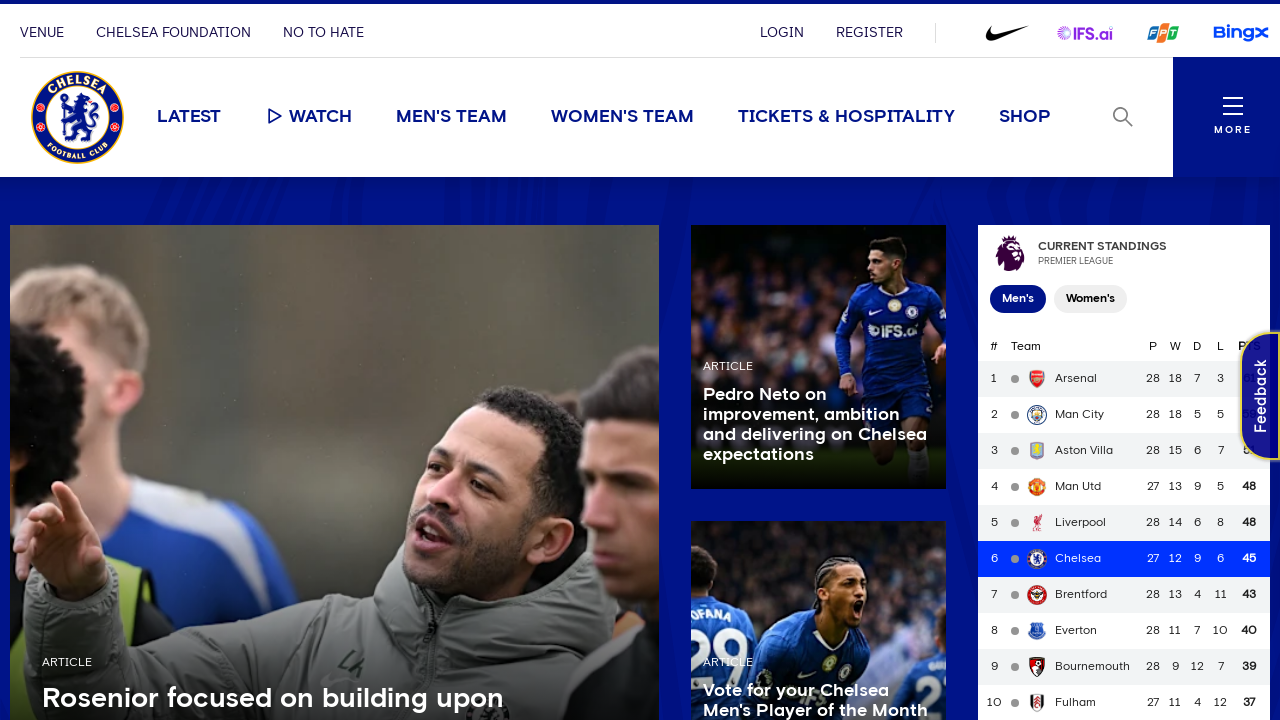

Clicked search toggle to open search interface at (1123, 117) on .search-toggle
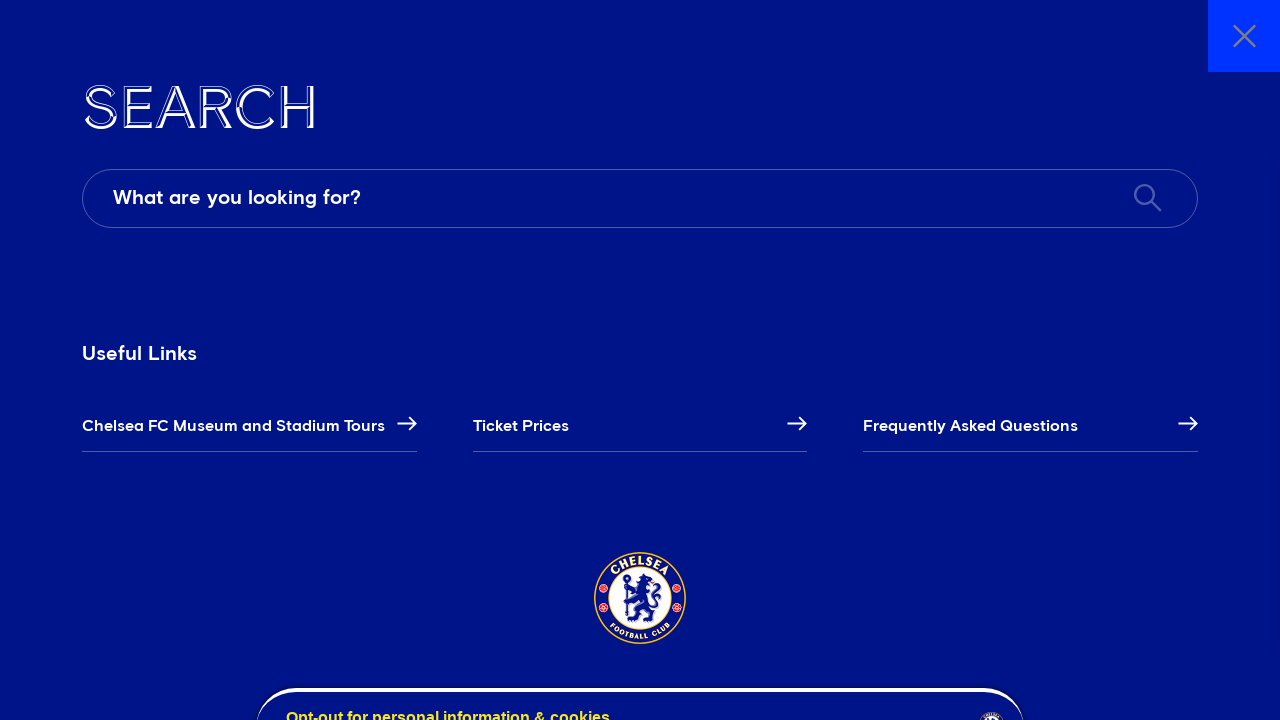

Search field with placeholder 'What are you looking for?' is now visible
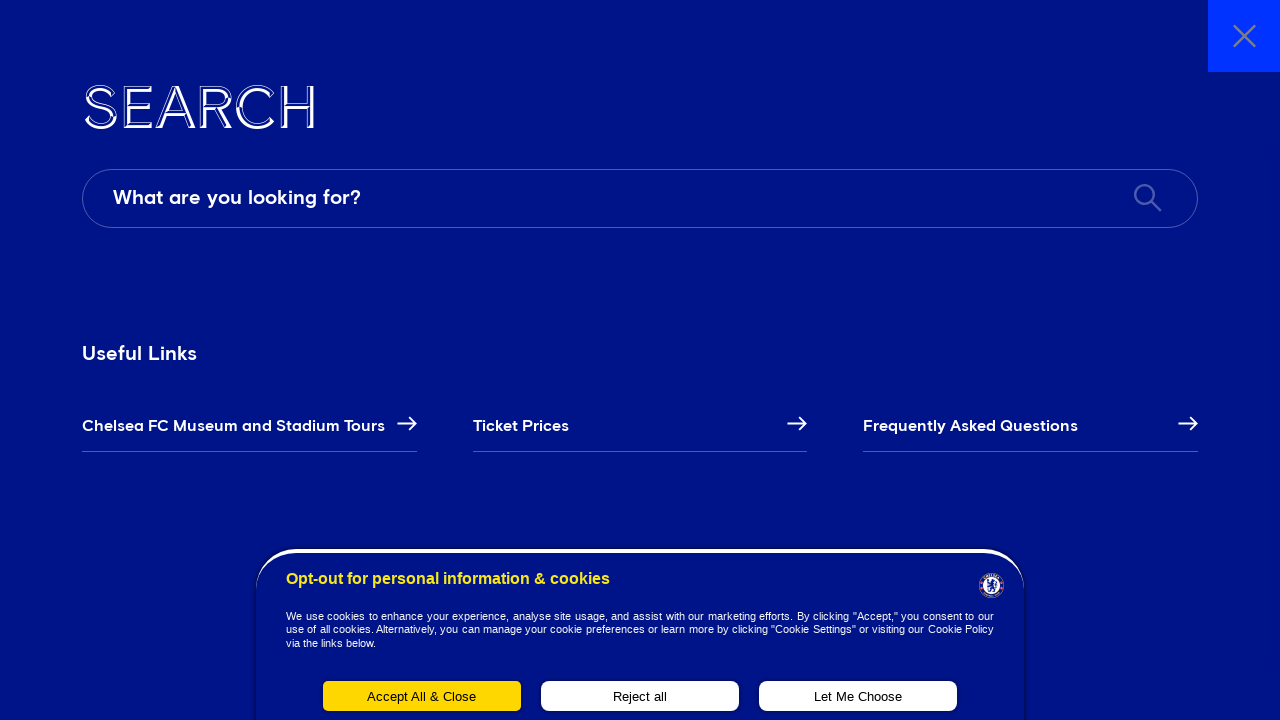

Filled search field with footballer surname 'Jackson' on [data-testid='search__field']
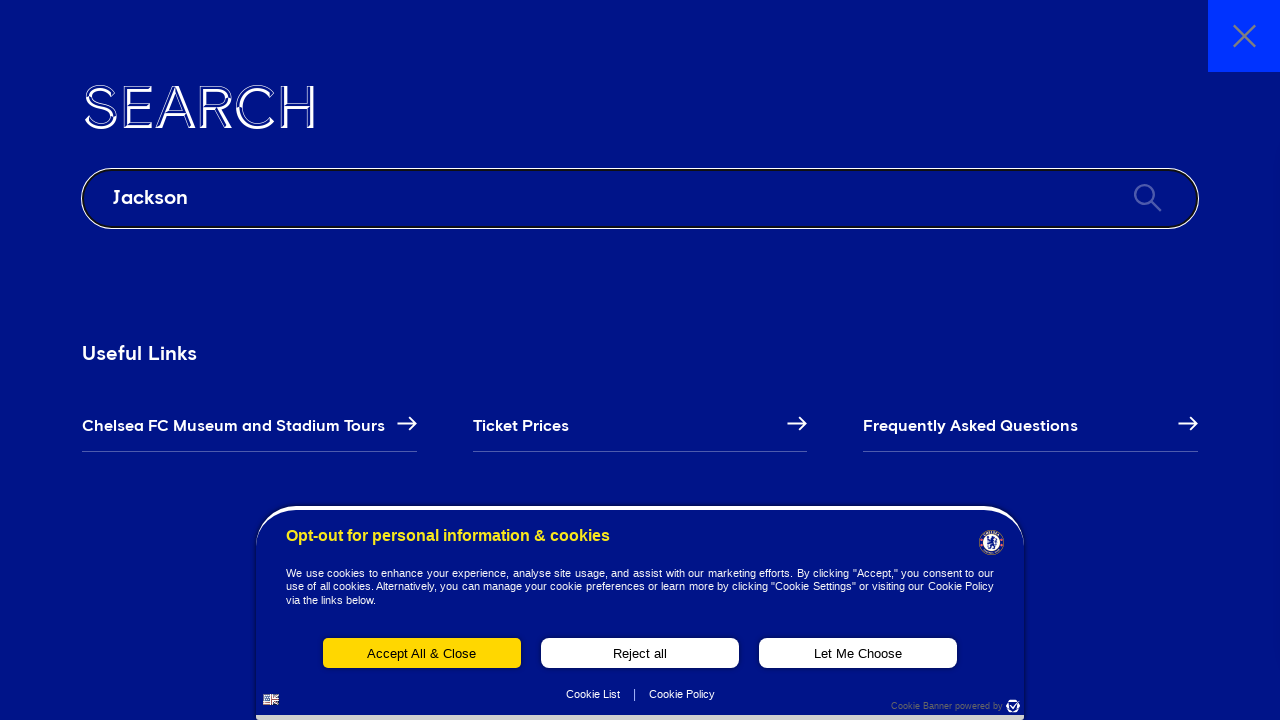

Pressed Enter to search for 'Jackson' on [data-testid='search__field']
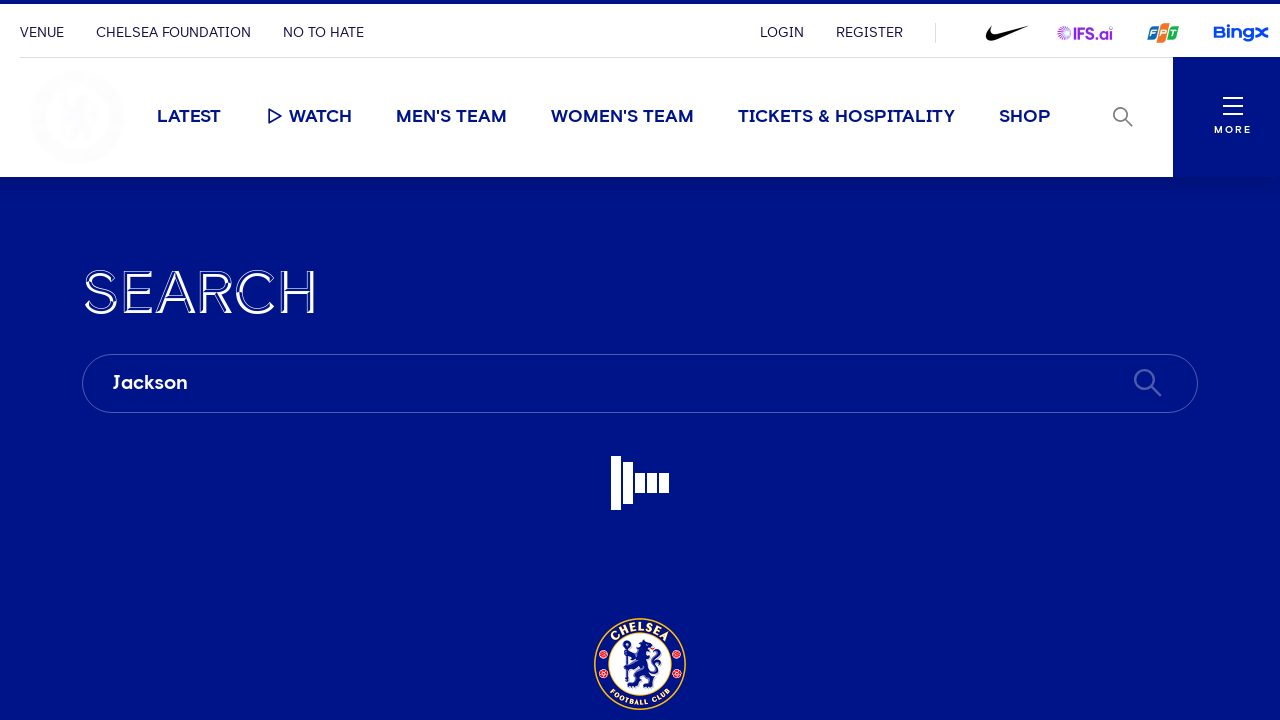

Search results loaded for 'Jackson'
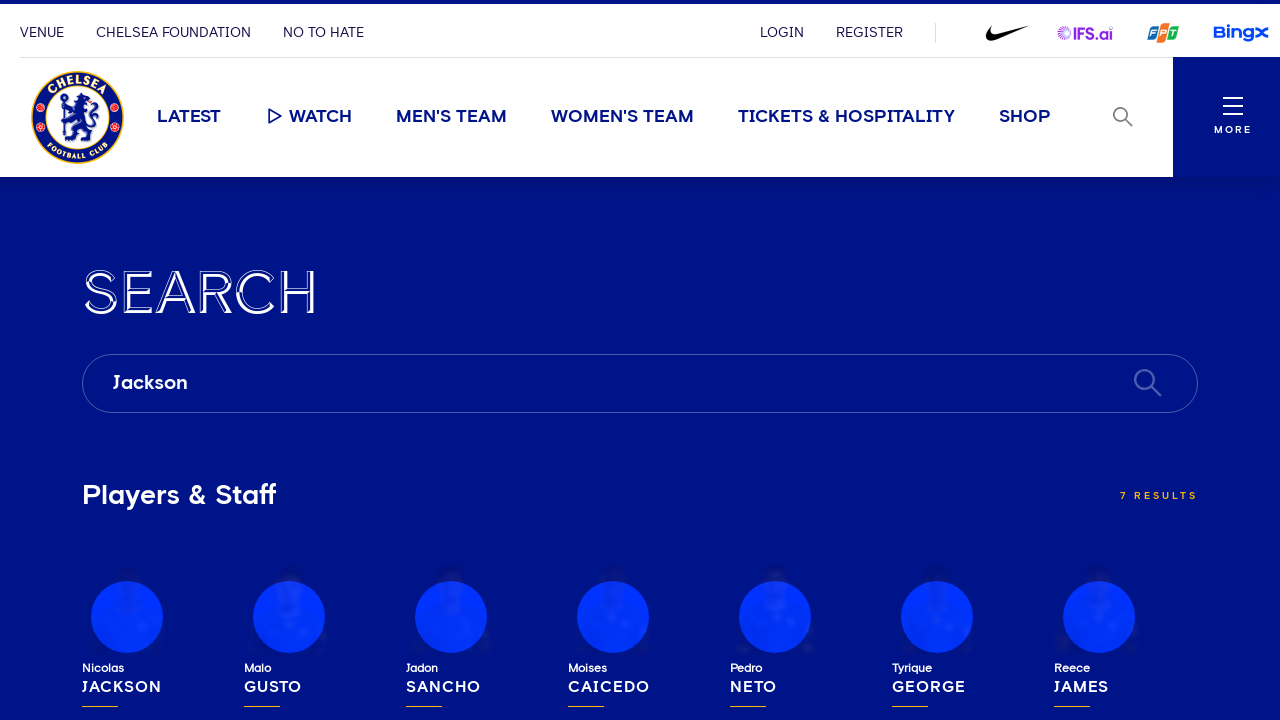

Verified player card for 'Jackson' appears in search results
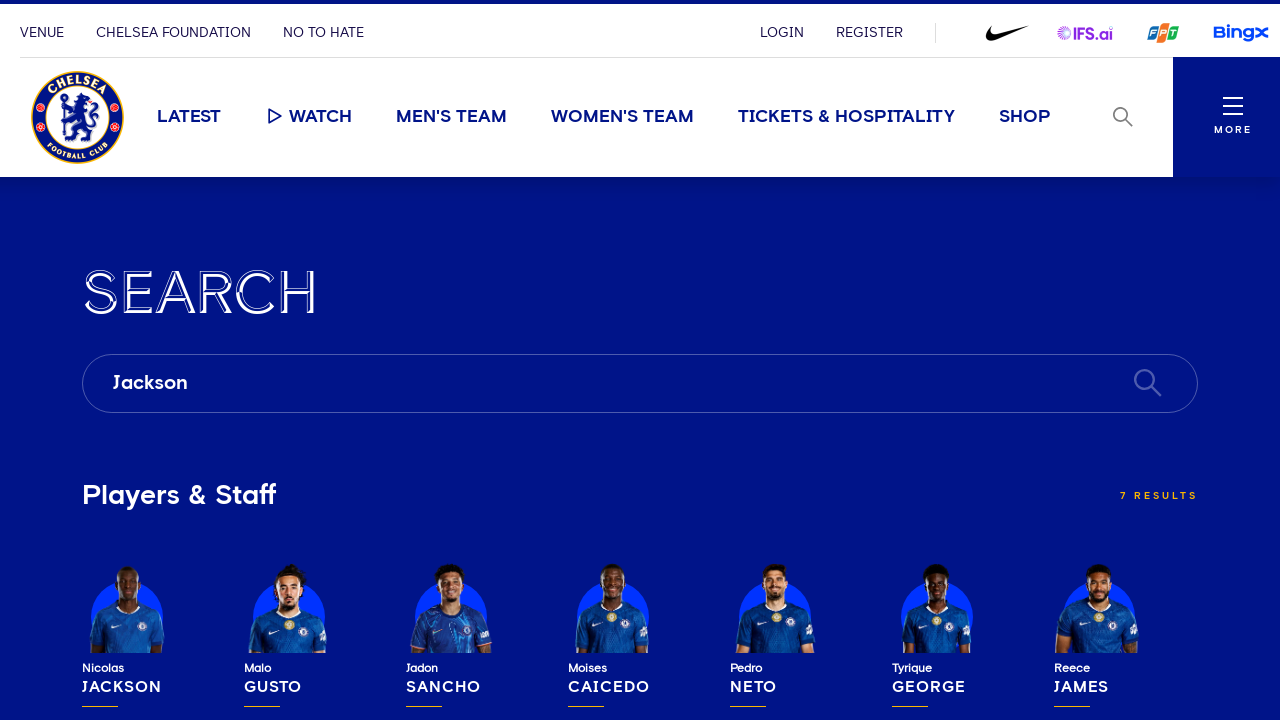

Navigated back to Chelsea FC homepage for next search iteration
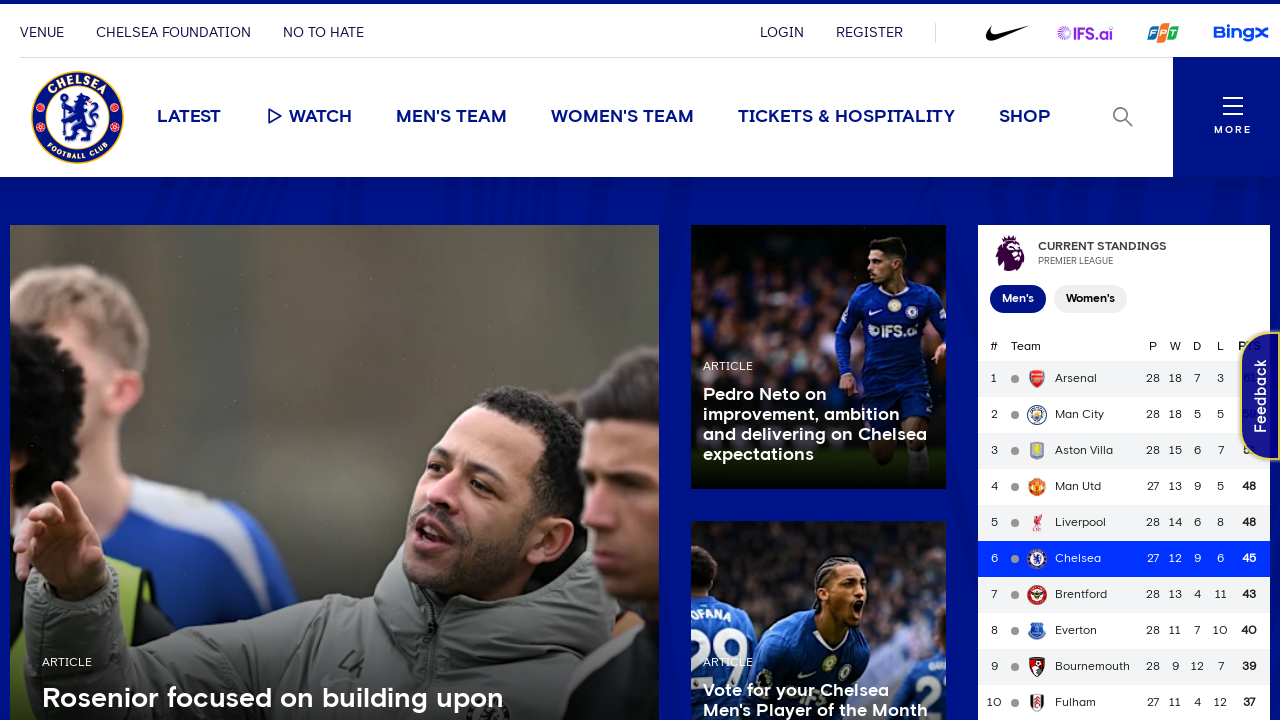

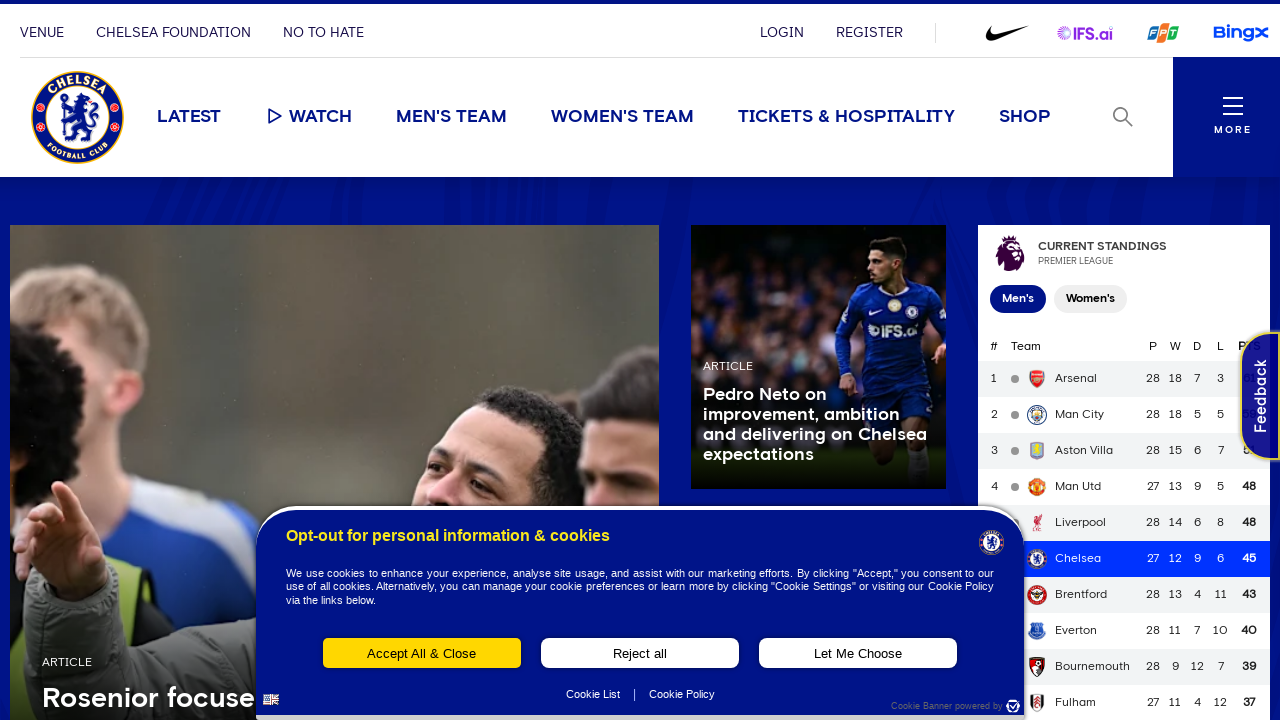